Tests a practice form by filling in personal information fields including first name, last name, selecting gender and experience radio buttons, entering a date, selecting profession, choosing a continent from dropdown, and selecting a command option.

Starting URL: https://www.techlistic.com/p/selenium-practice-form.html

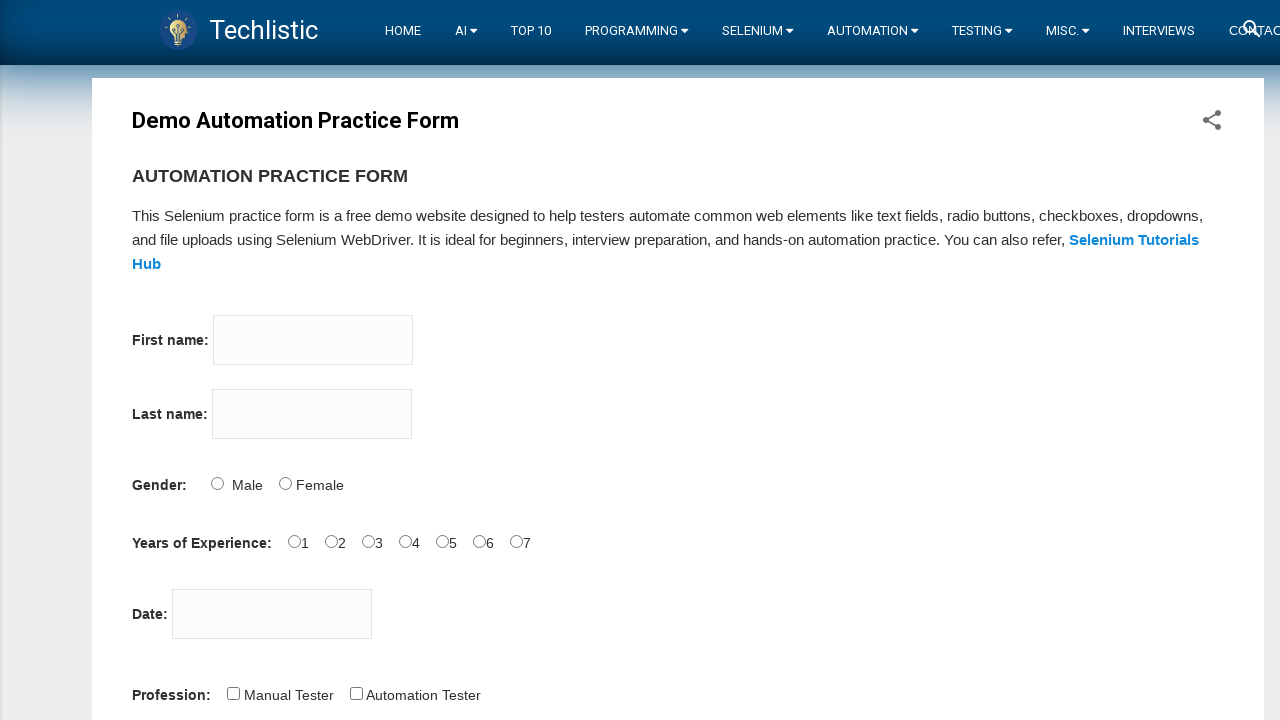

Filled first name field with 'Selgun' on input[name='firstname']
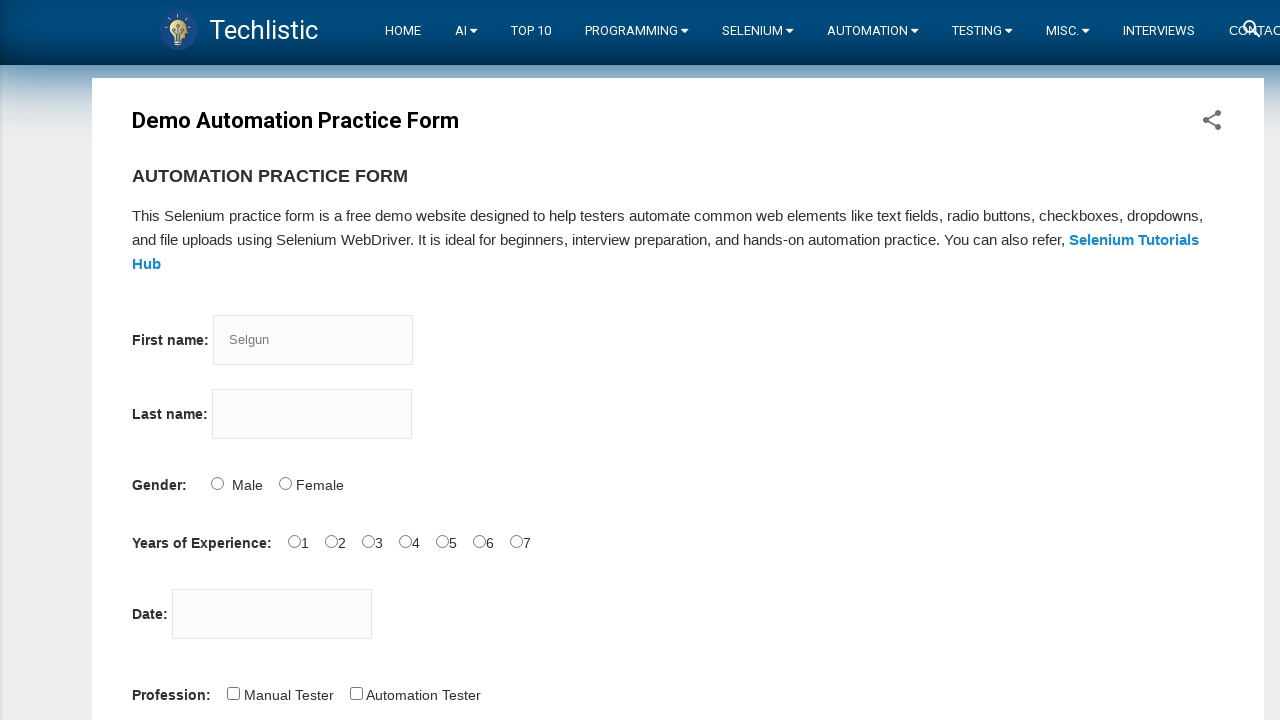

Pressed Enter key
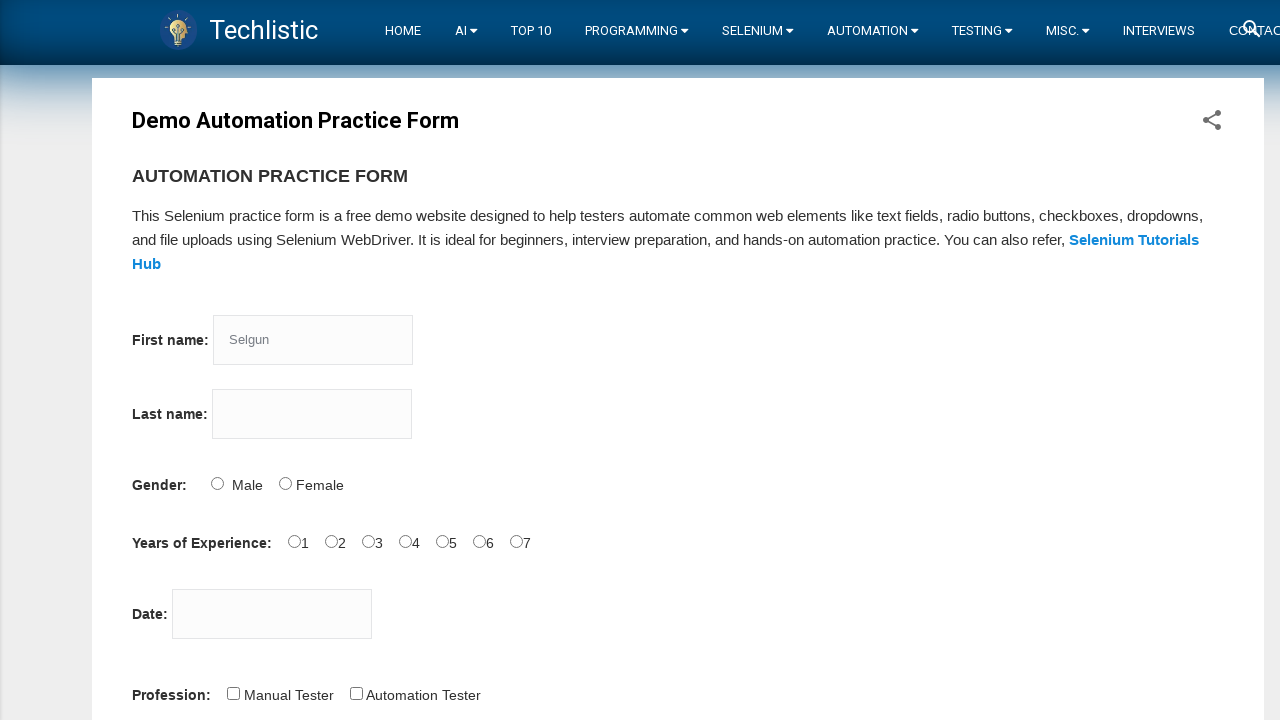

Filled last name field with 'Rahman' on input[name='lastname']
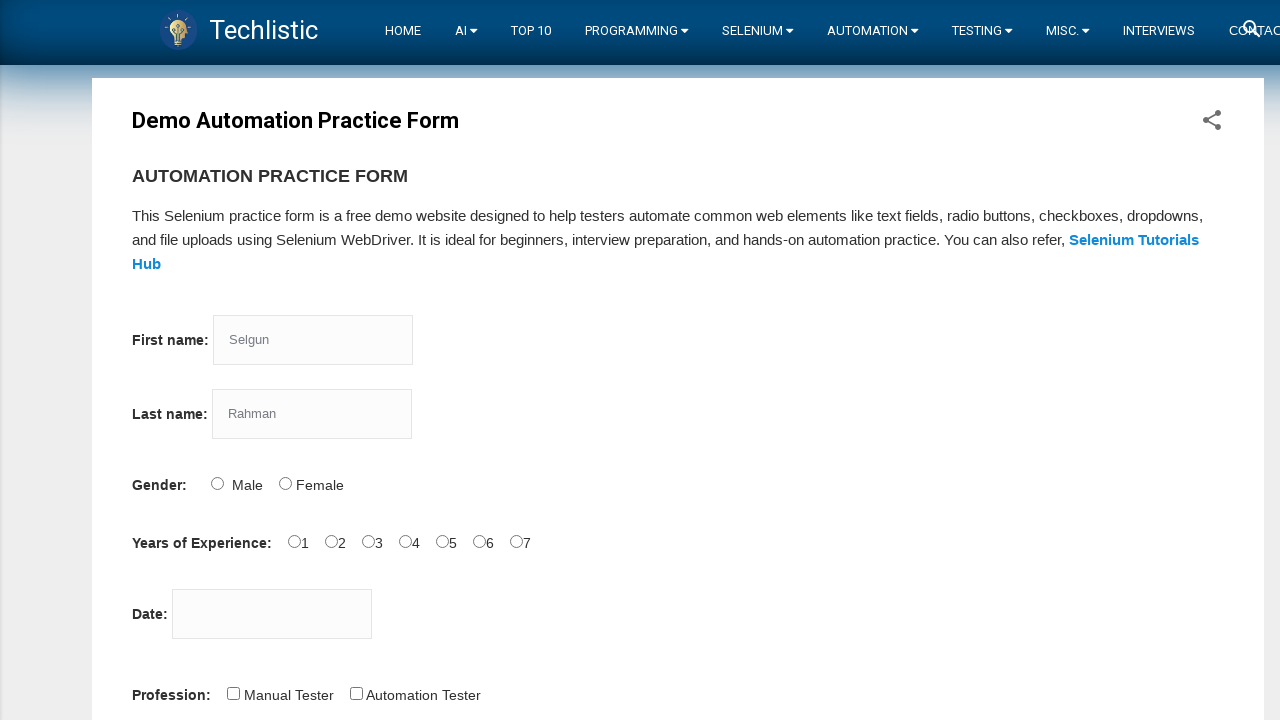

Selected Male gender radio button at (217, 483) on #sex-0
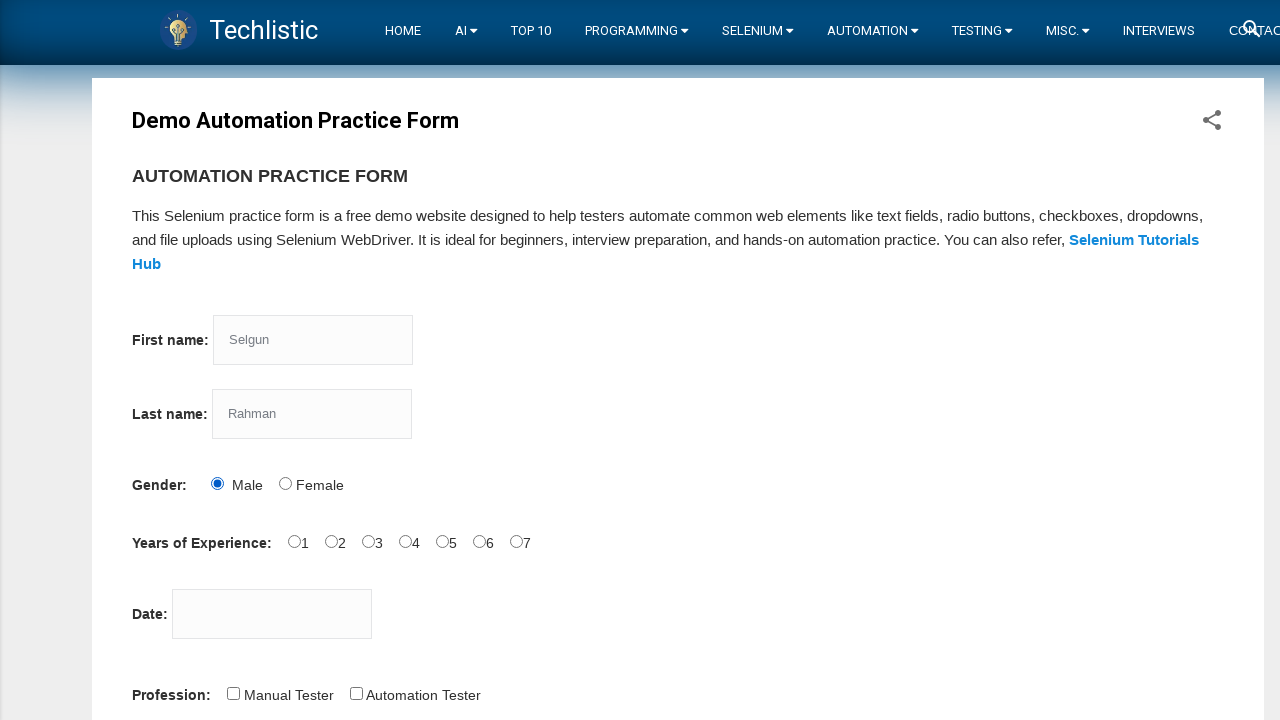

Selected 1 year experience radio button at (331, 541) on #exp-1
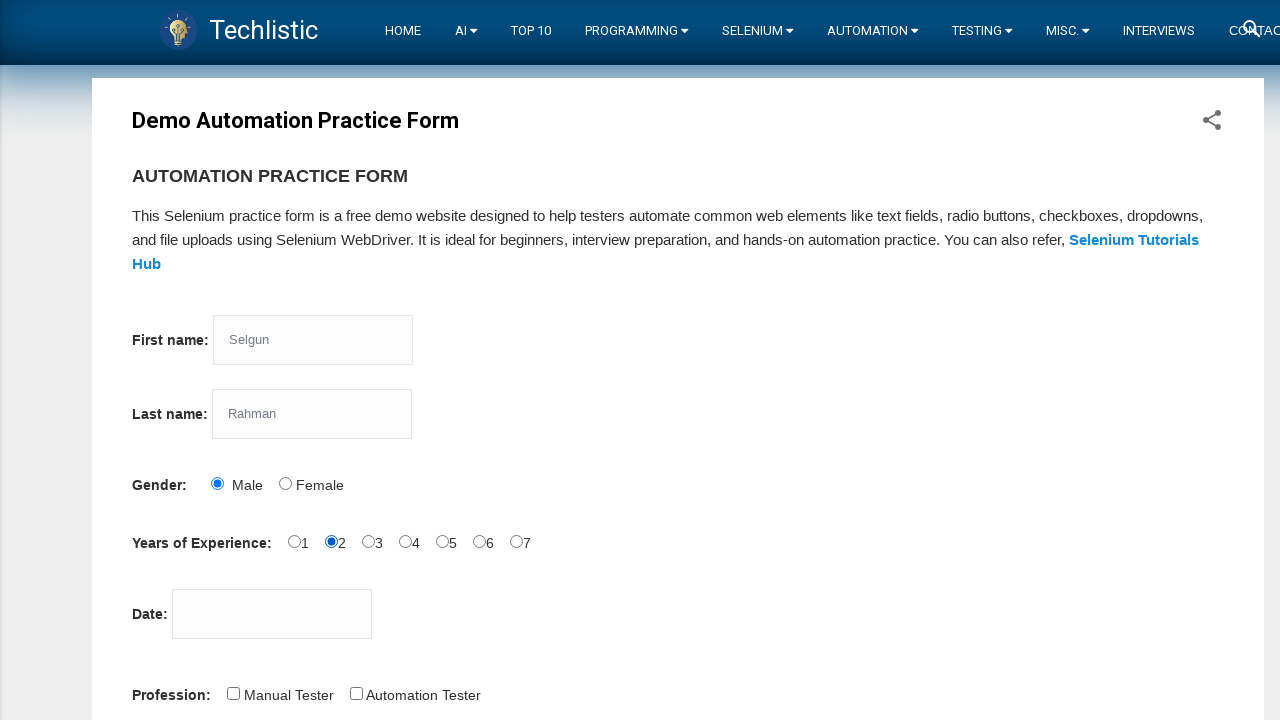

Filled date field with '12.10.2022' on #datepicker
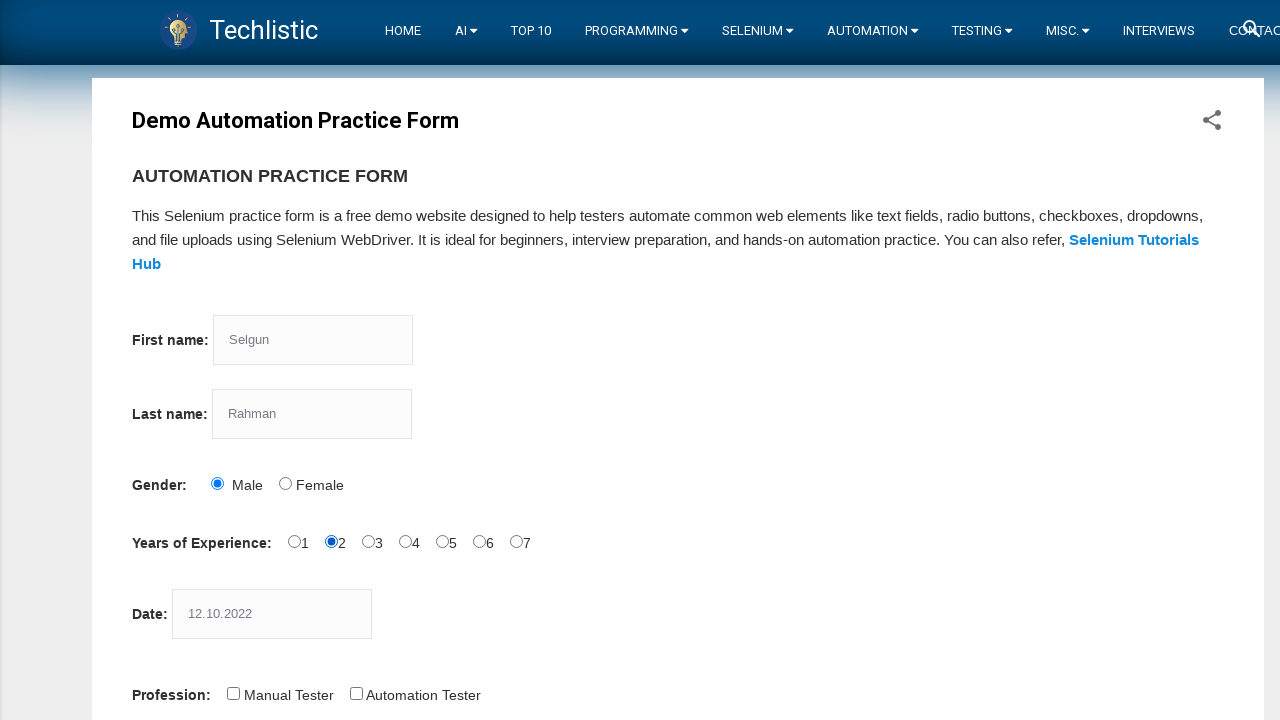

Selected profession checkbox at (356, 693) on #profession-1
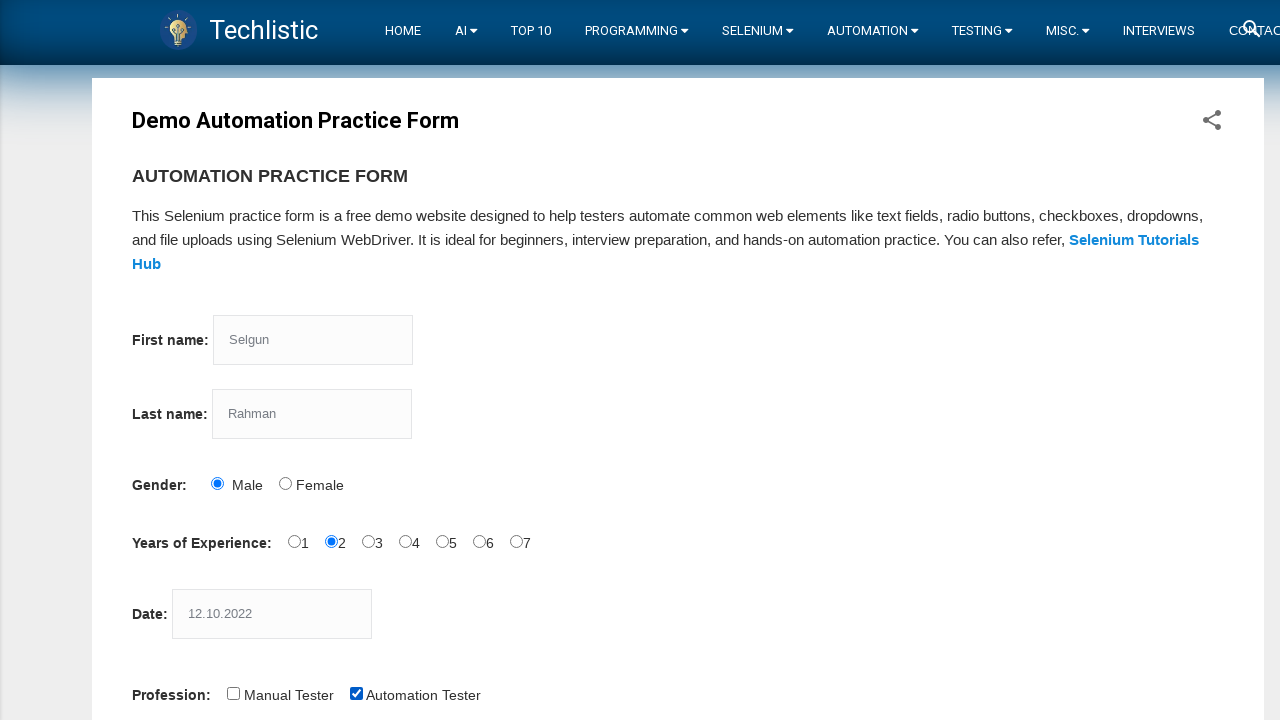

Selected 'Antartica' from continent dropdown on #continents
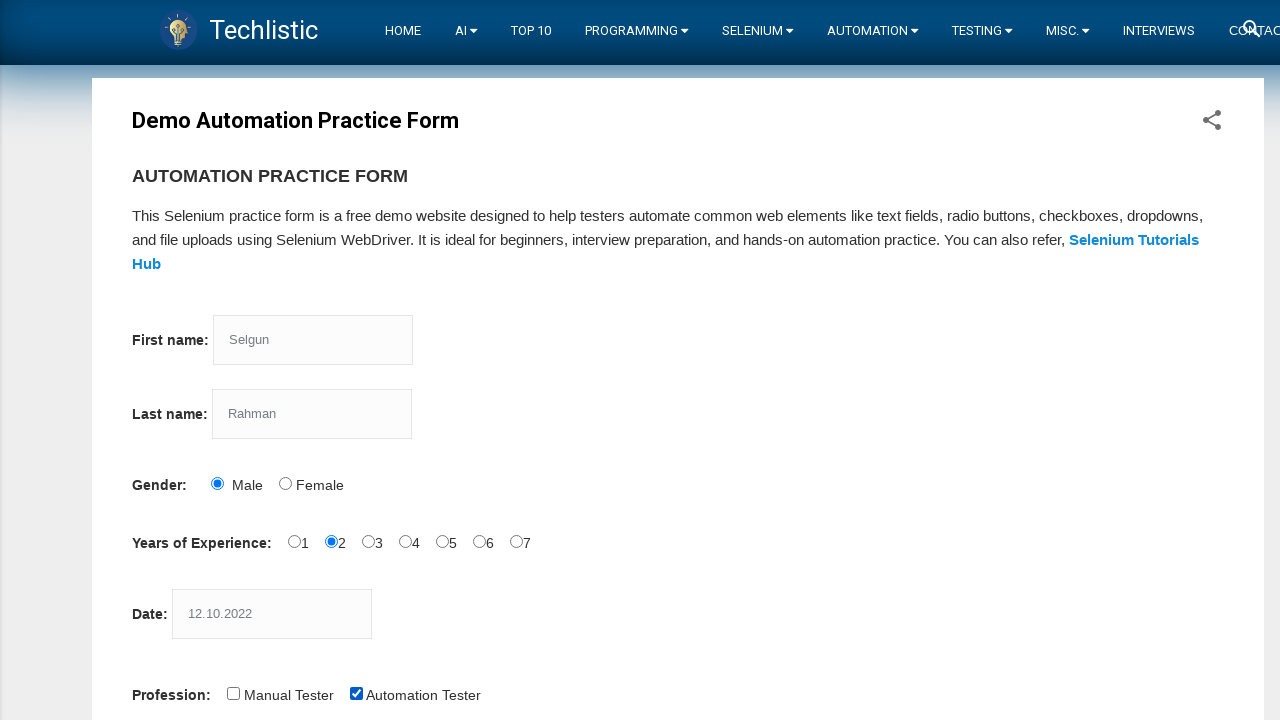

Selected 'Browser Commands' option at (220, 360) on xpath=//option[normalize-space()='Browser Commands']
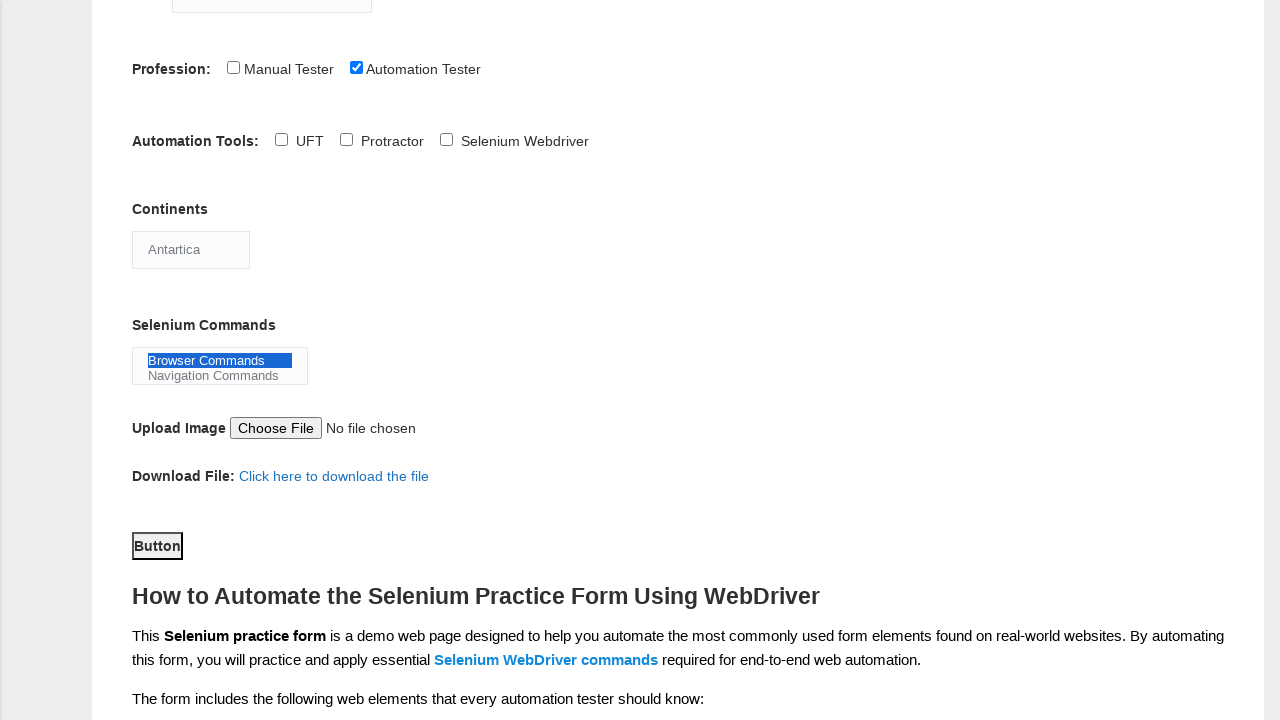

Scrolled submit button into view
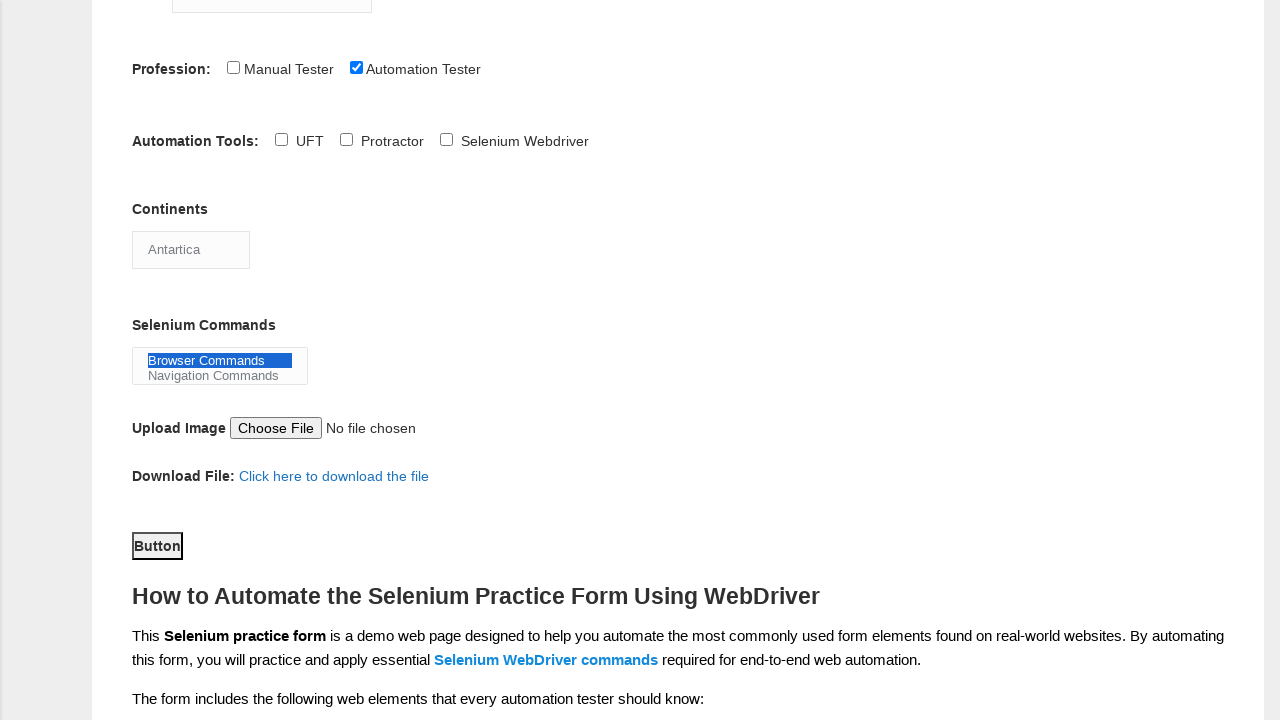

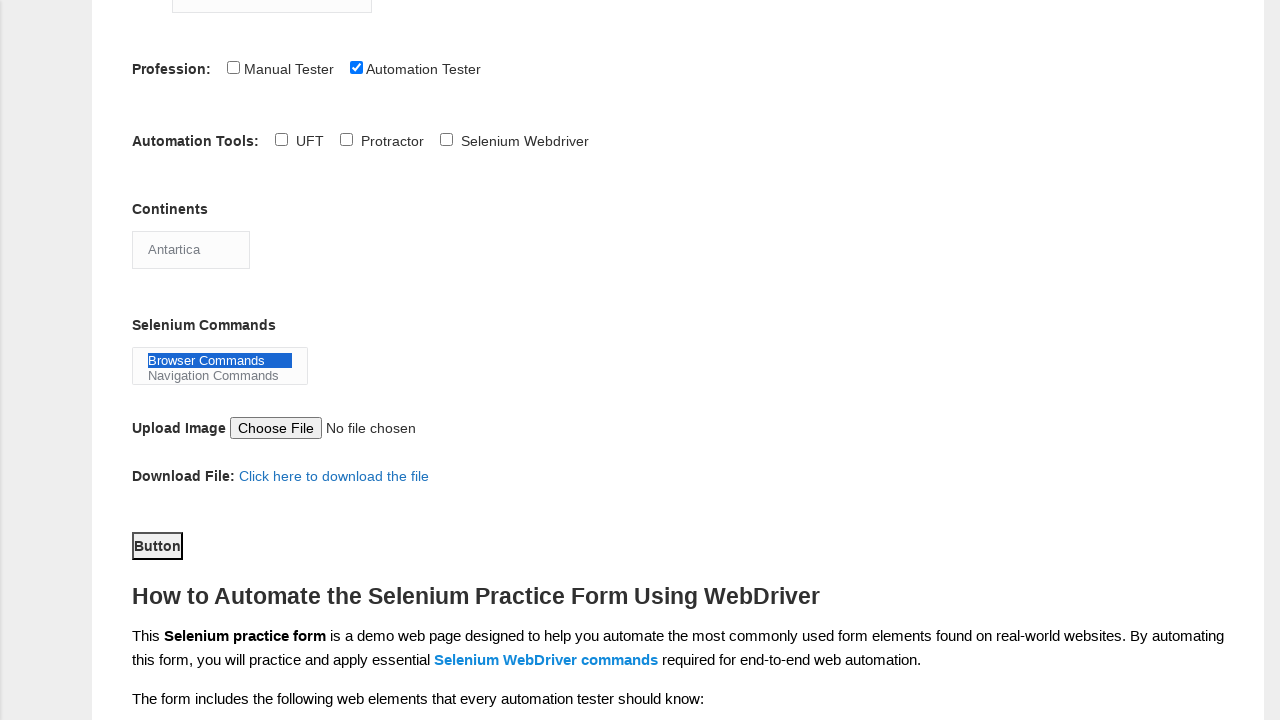